Tests the registration form on ParaBank demo site by clicking the Register link and filling in first name and last name fields.

Starting URL: https://parabank.parasoft.com/parabank/index.htm

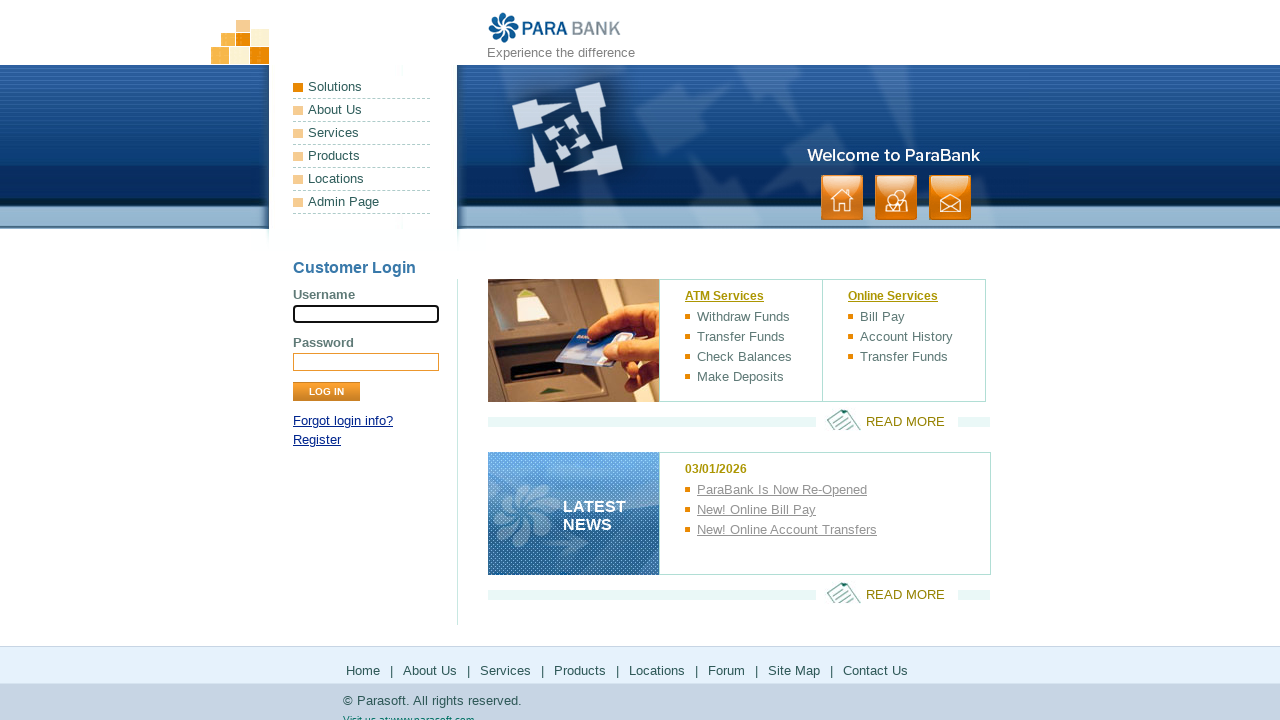

Clicked Register link at (317, 440) on text=Register
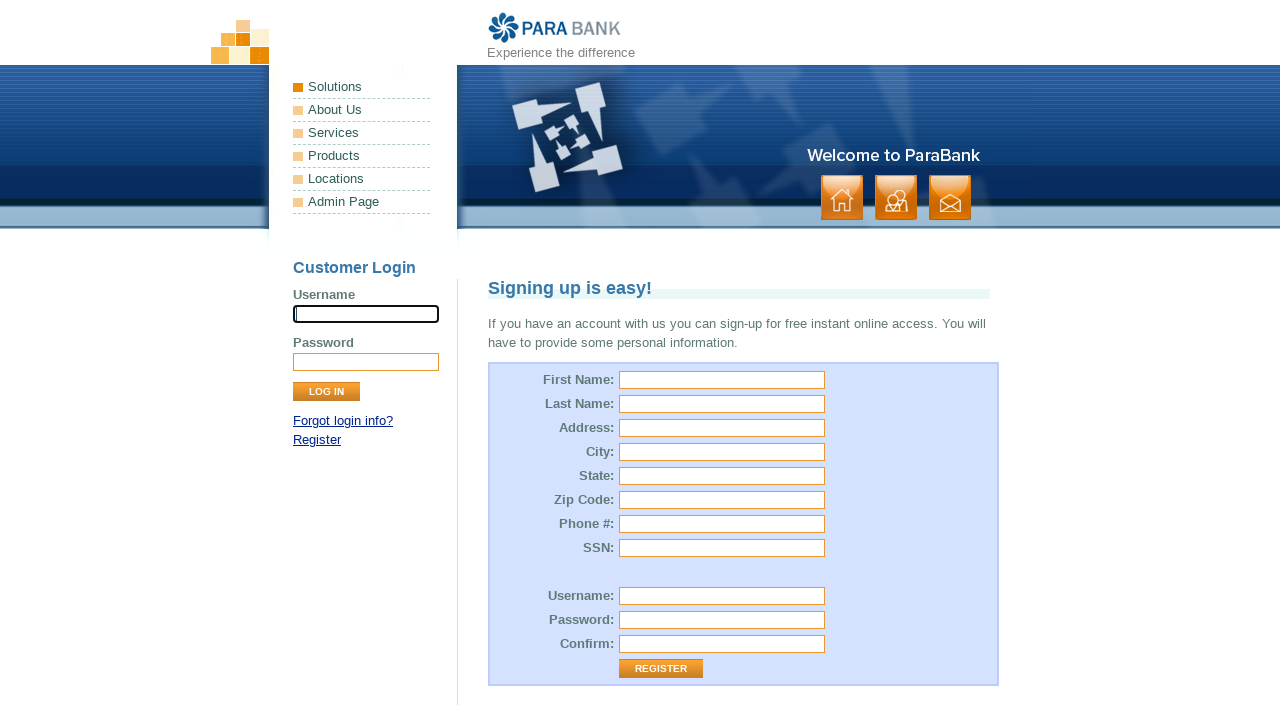

Registration form loaded
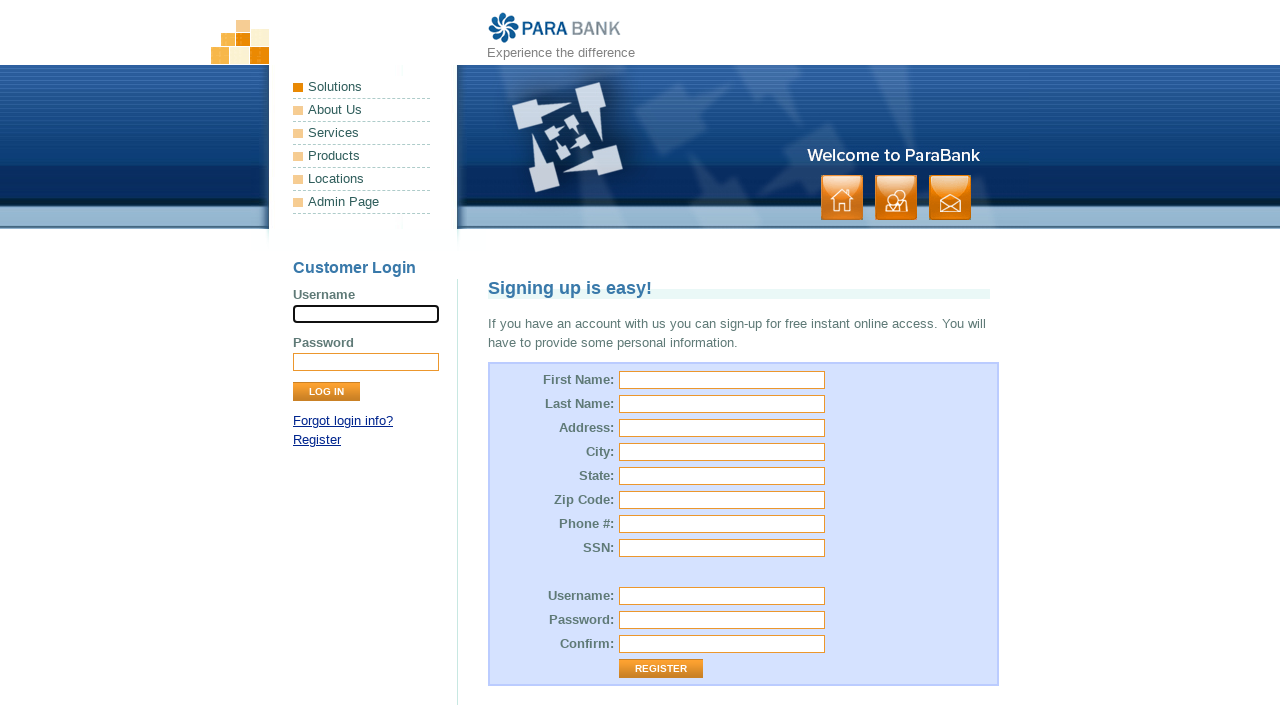

Filled first name field with 'Auto' on #customer\.firstName
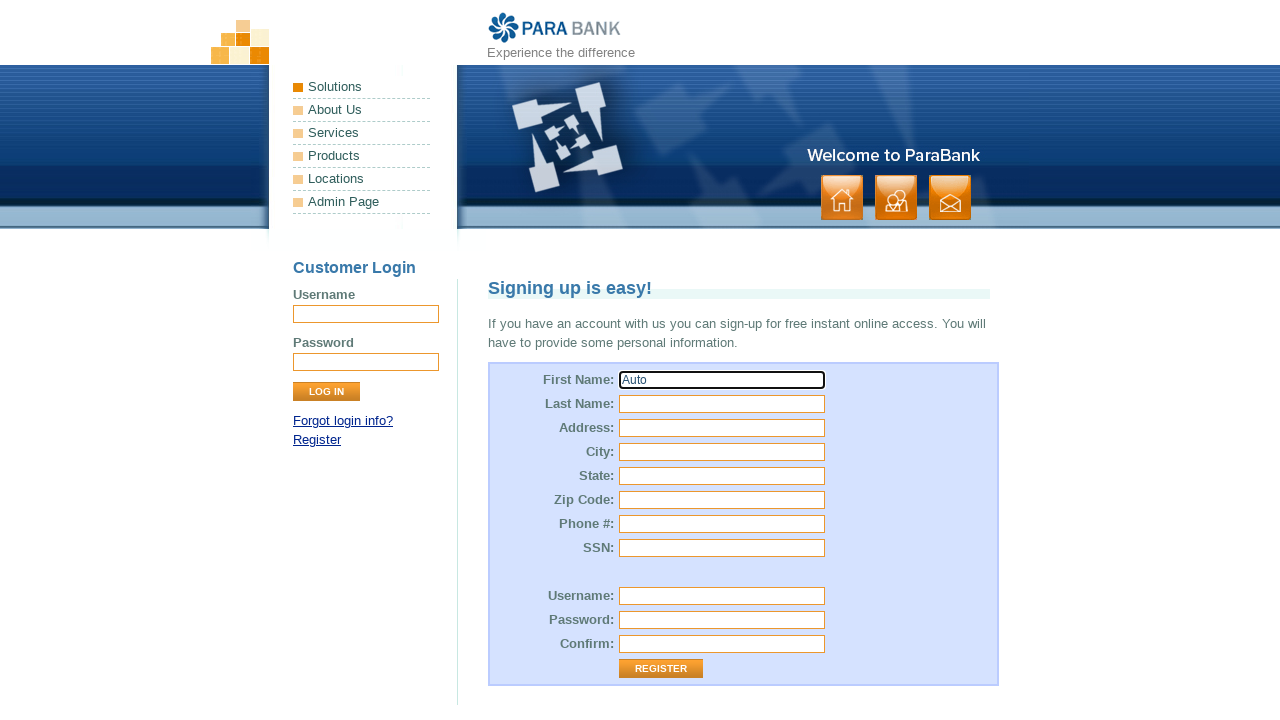

Filled last name field with 'Test' on #customer\.lastName
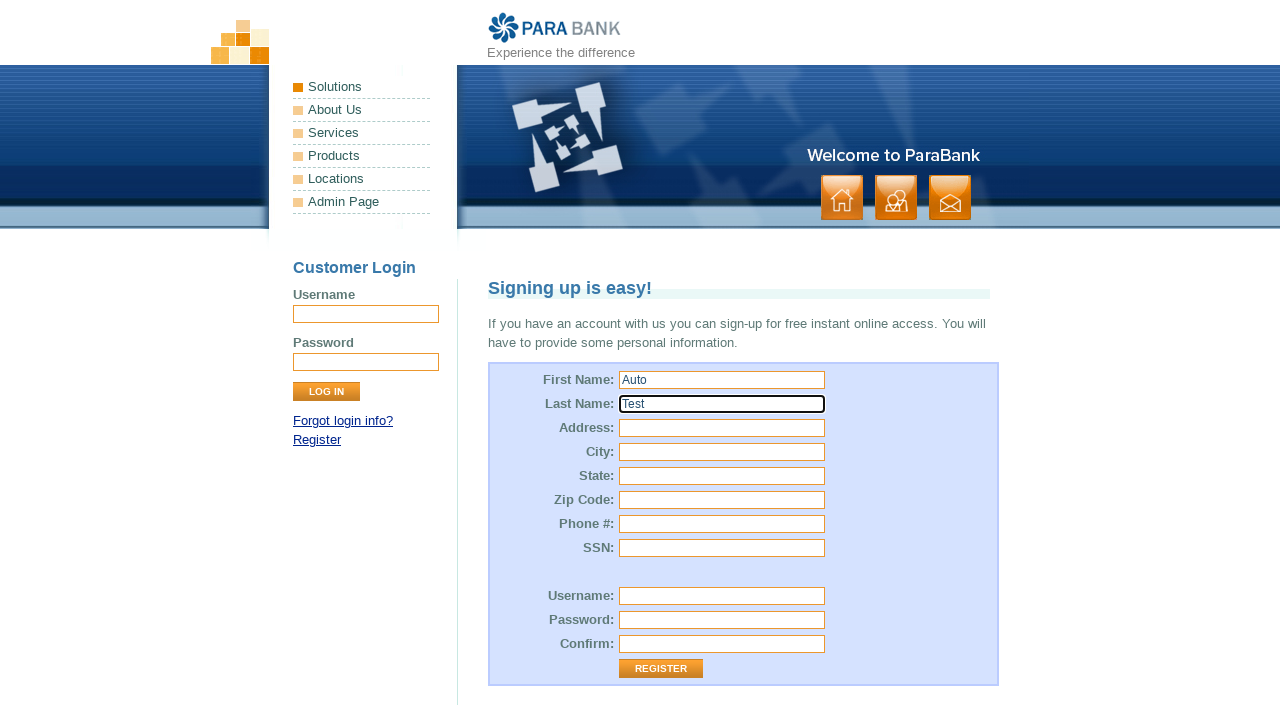

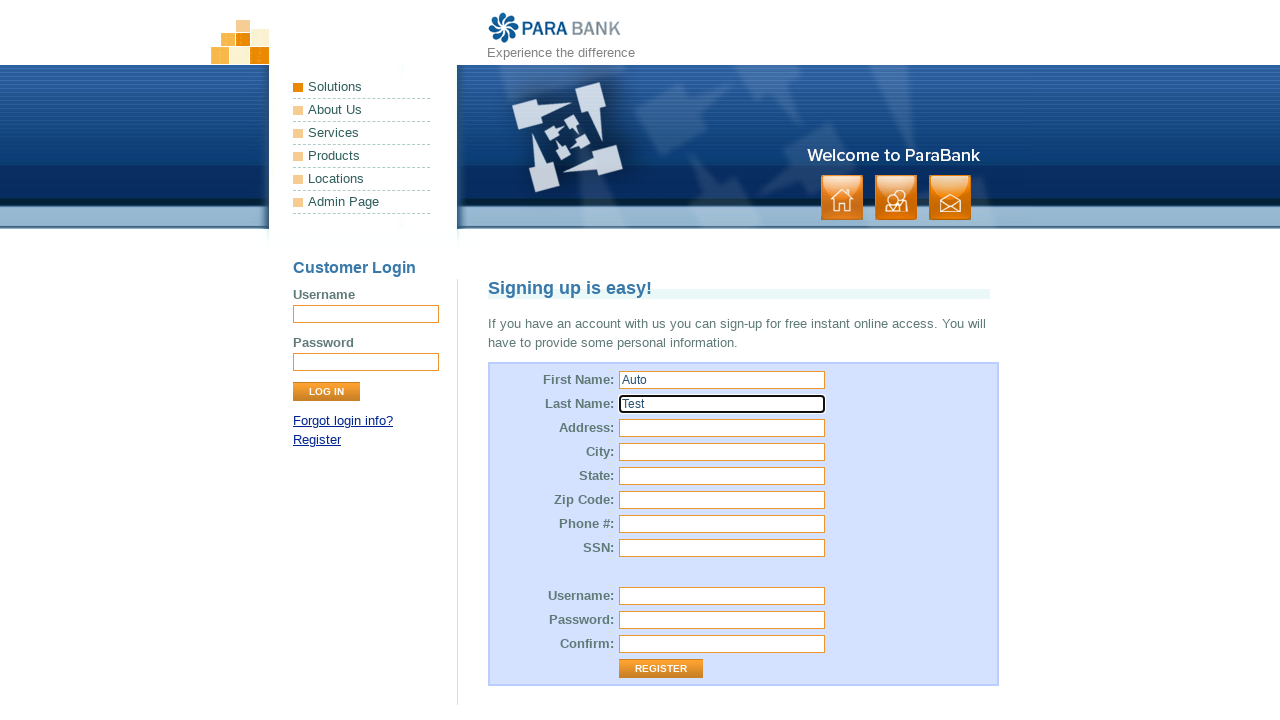